Navigates to the ParaBank website, clicks on the About Us link in the header, and then clicks on another link within the About Us page

Starting URL: https://parabank.parasoft.com/

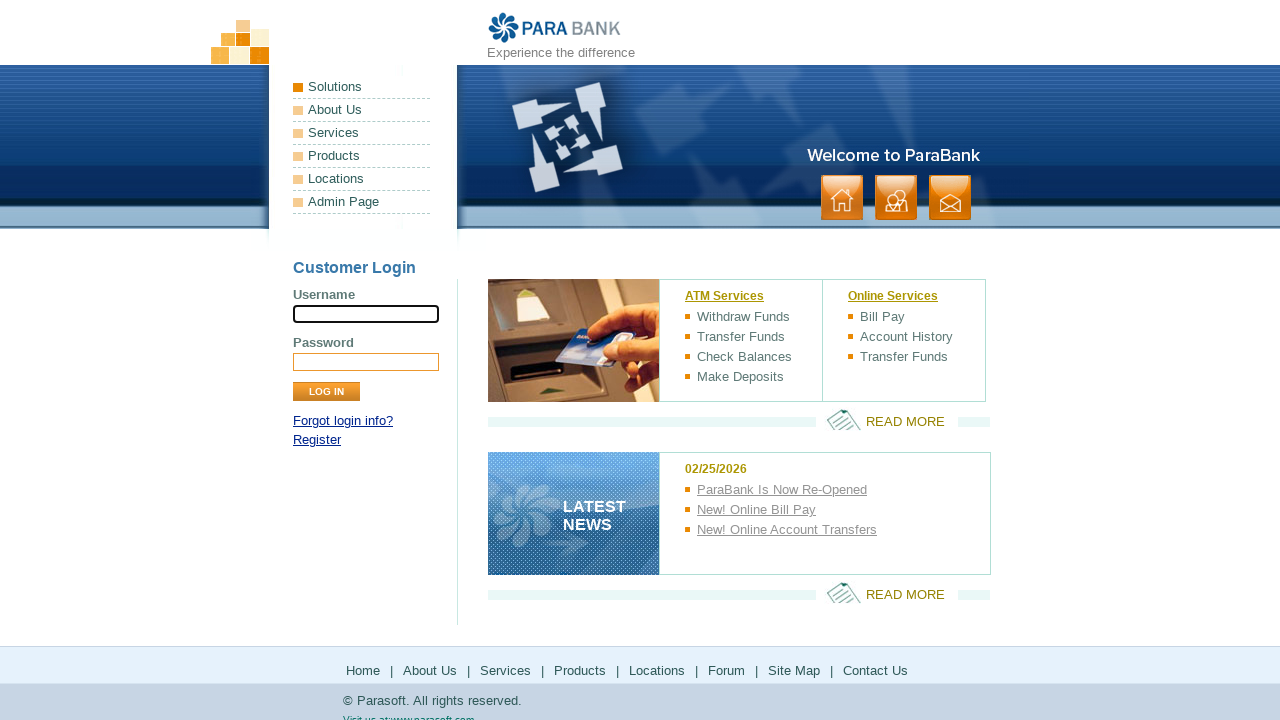

Navigated to ParaBank website
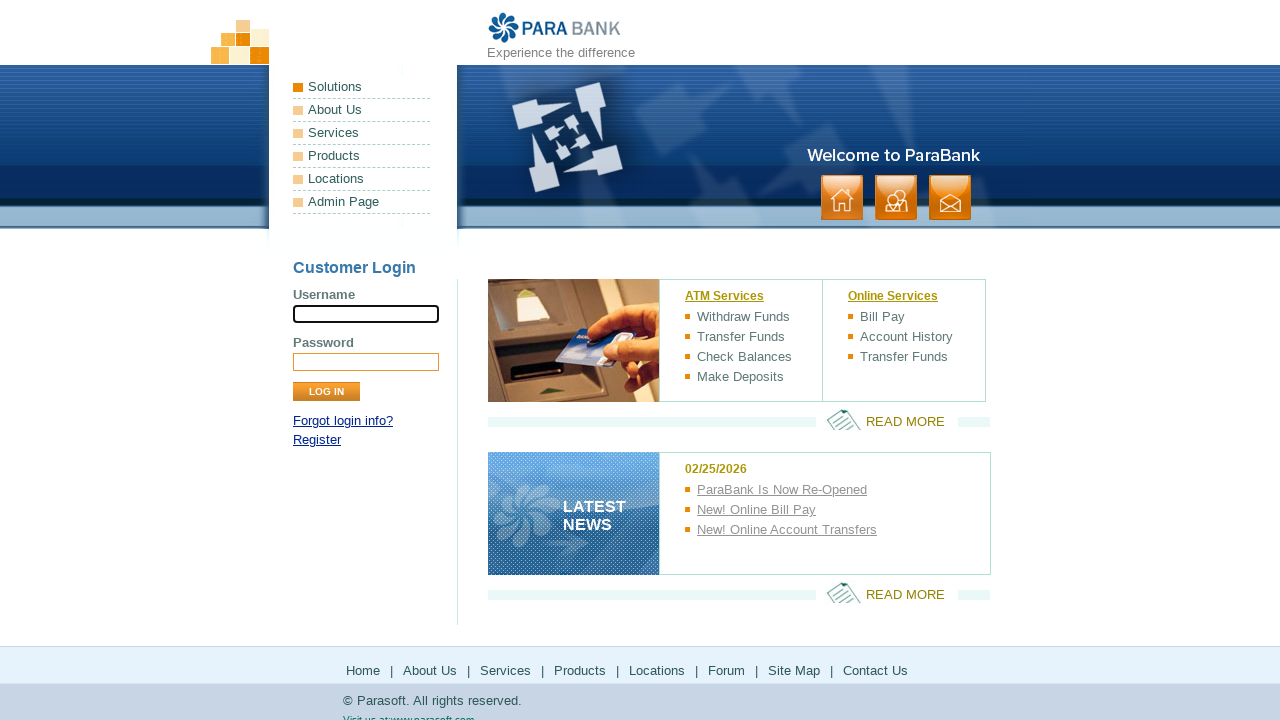

Clicked on About Us link in header at (362, 110) on xpath=//ul[1]/li[2]/a
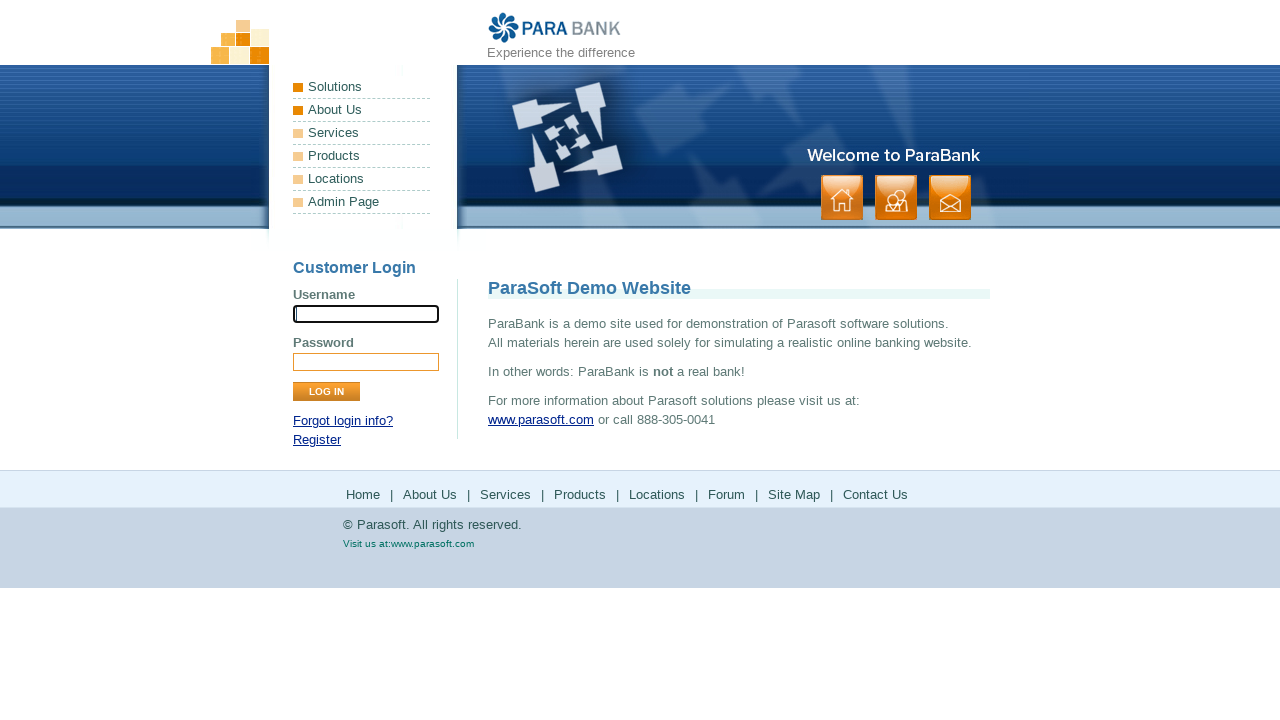

Clicked on link within About Us page at (541, 420) on //*[@id="rightPanel"]/p[3]/a
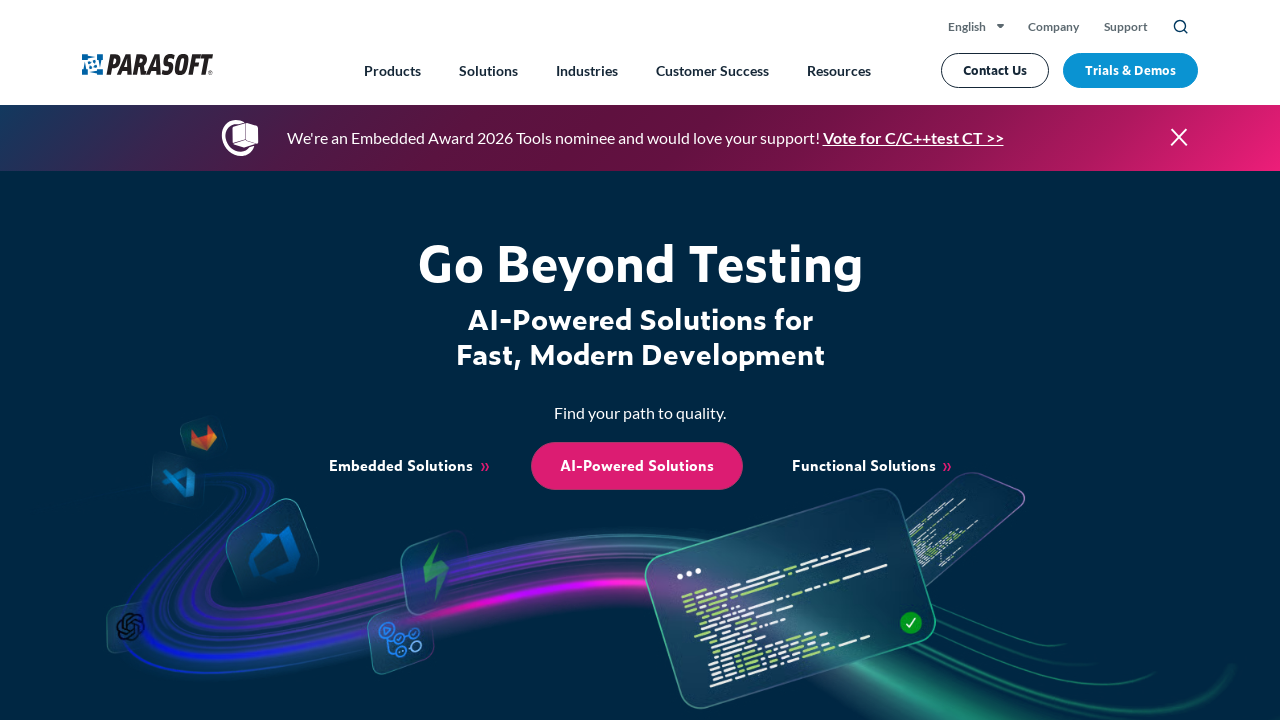

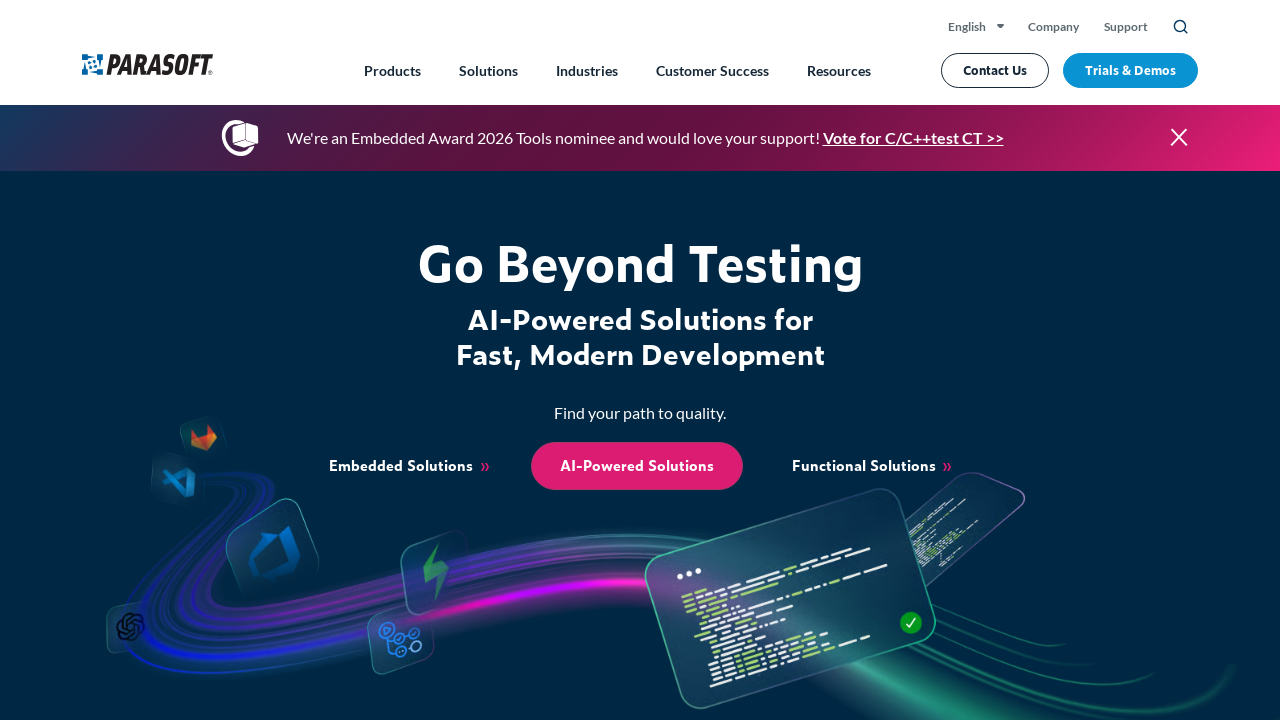